Tests accepting a basic JavaScript alert and verifies the result message displays correctly

Starting URL: https://the-internet.herokuapp.com/javascript_alerts

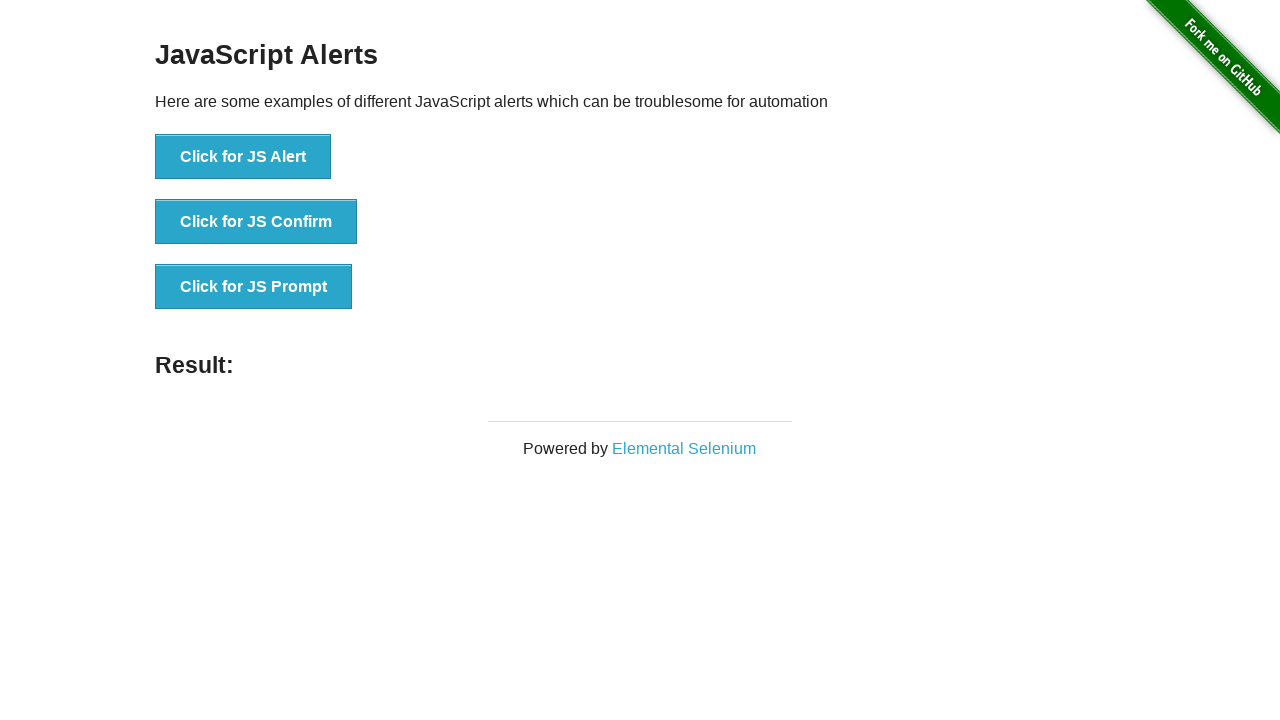

Navigated to JavaScript alerts test page
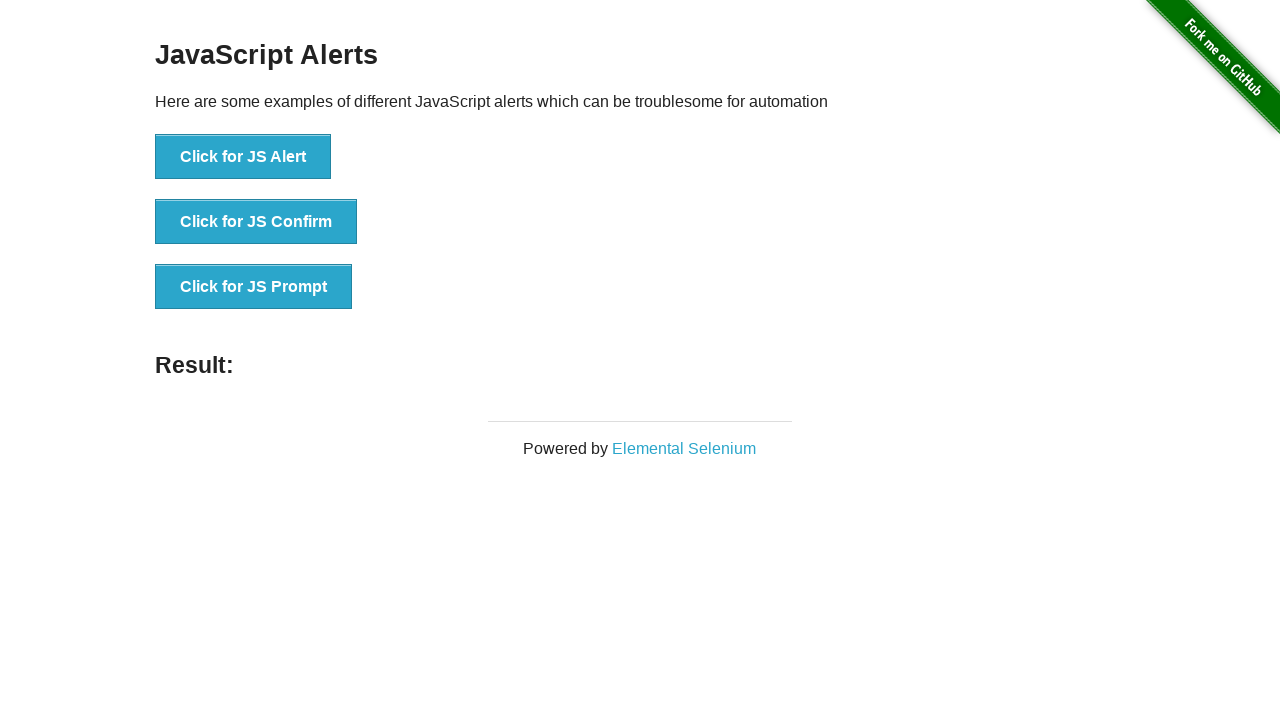

Clicked the JS Alert button at (243, 157) on button[onclick='jsAlert()']
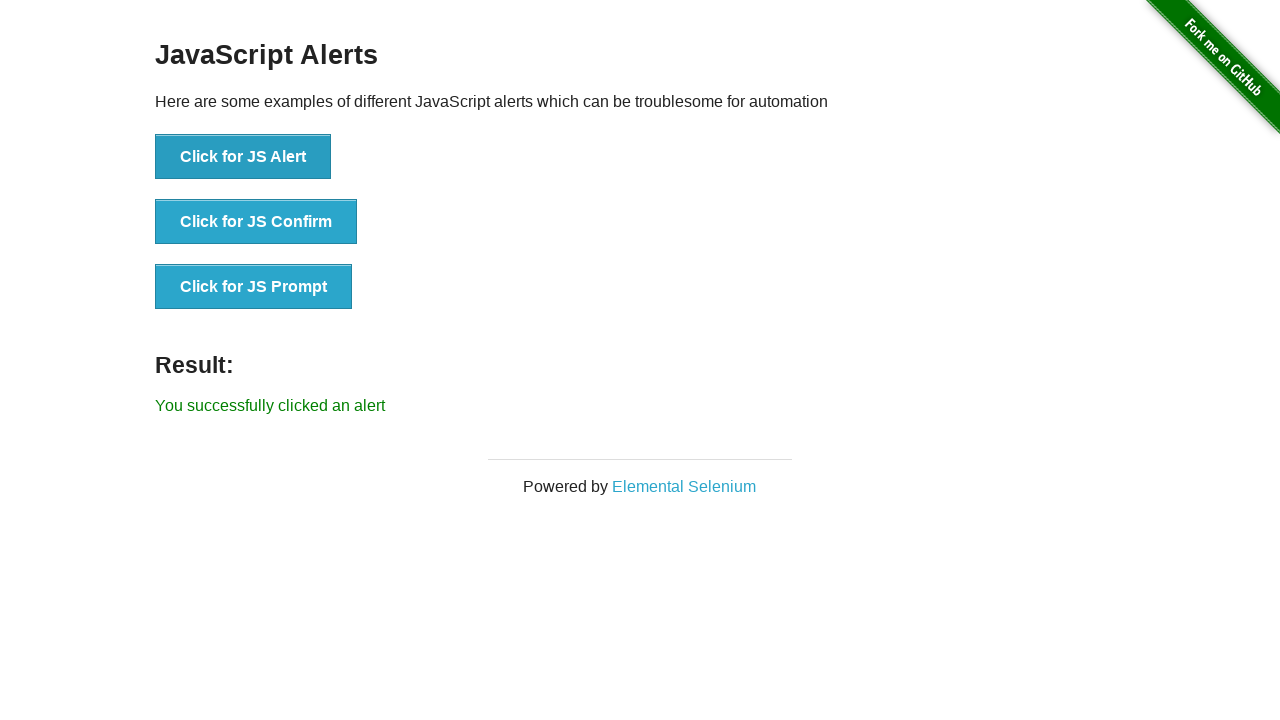

Set up dialog handler to accept alerts
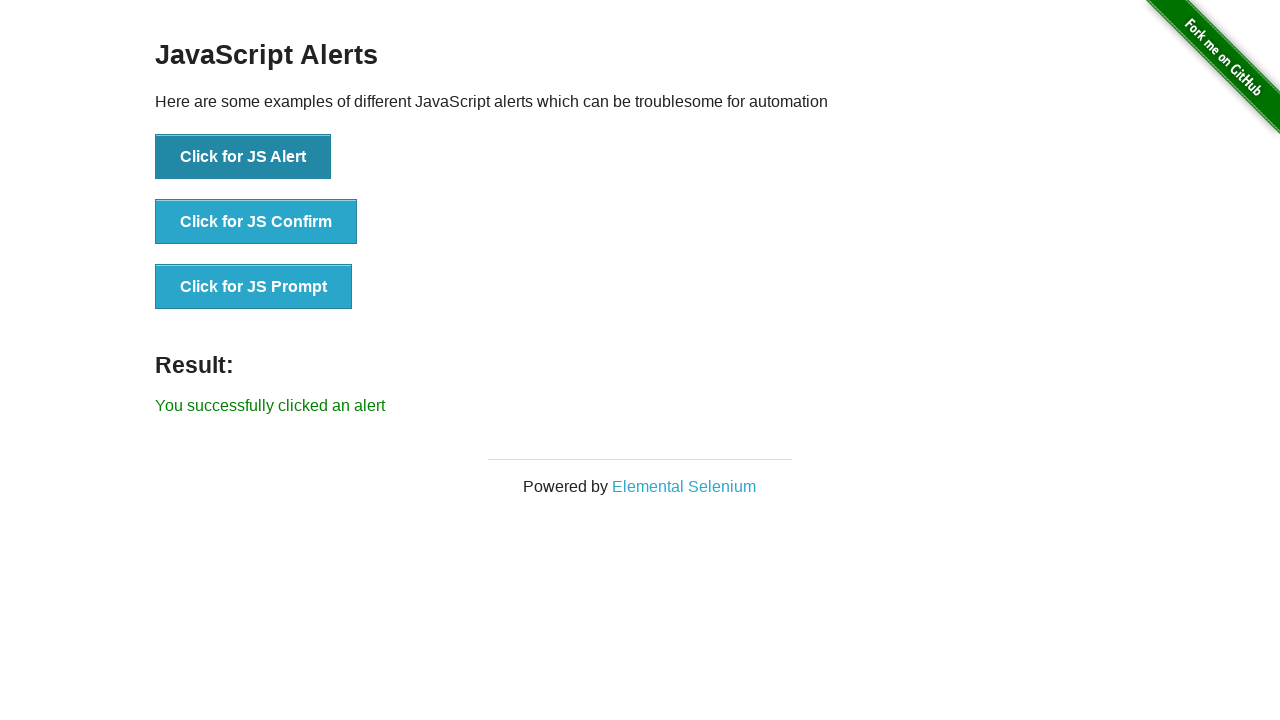

Clicked the JS Alert button and accepted the alert at (243, 157) on button[onclick='jsAlert()']
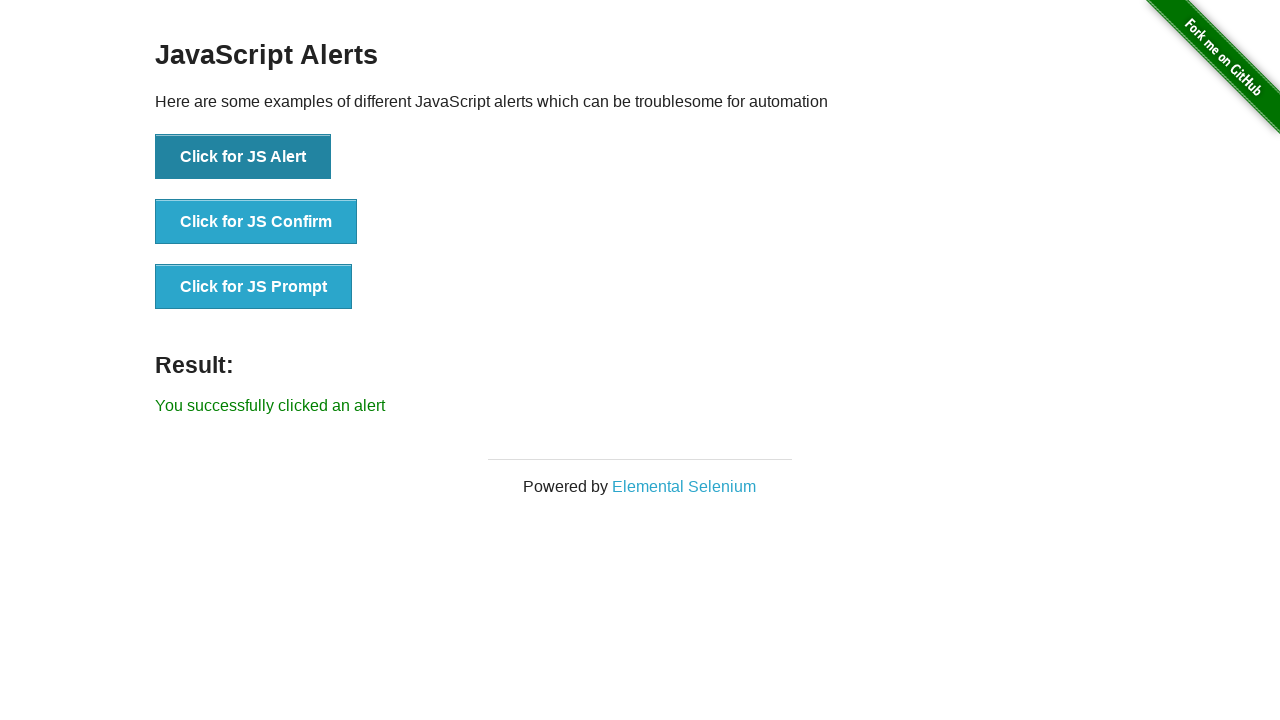

Waited for result message to appear
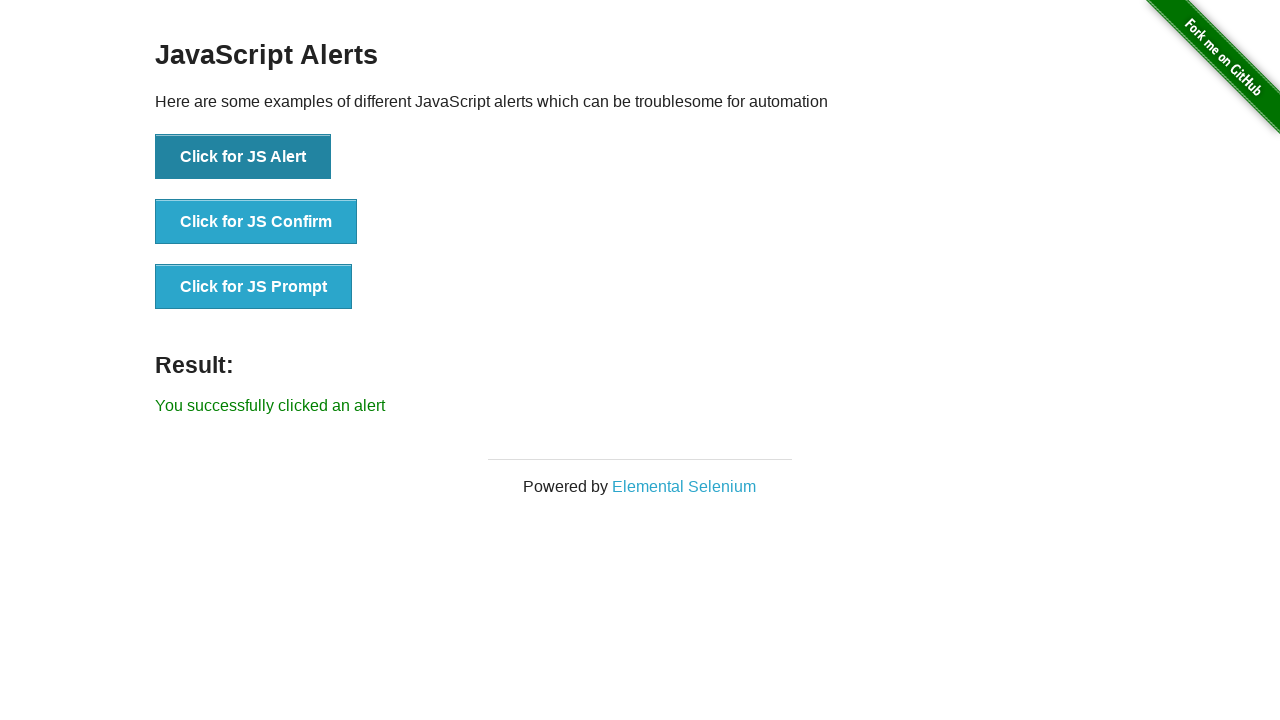

Verified result message displays: 'You successfully clicked an alert'
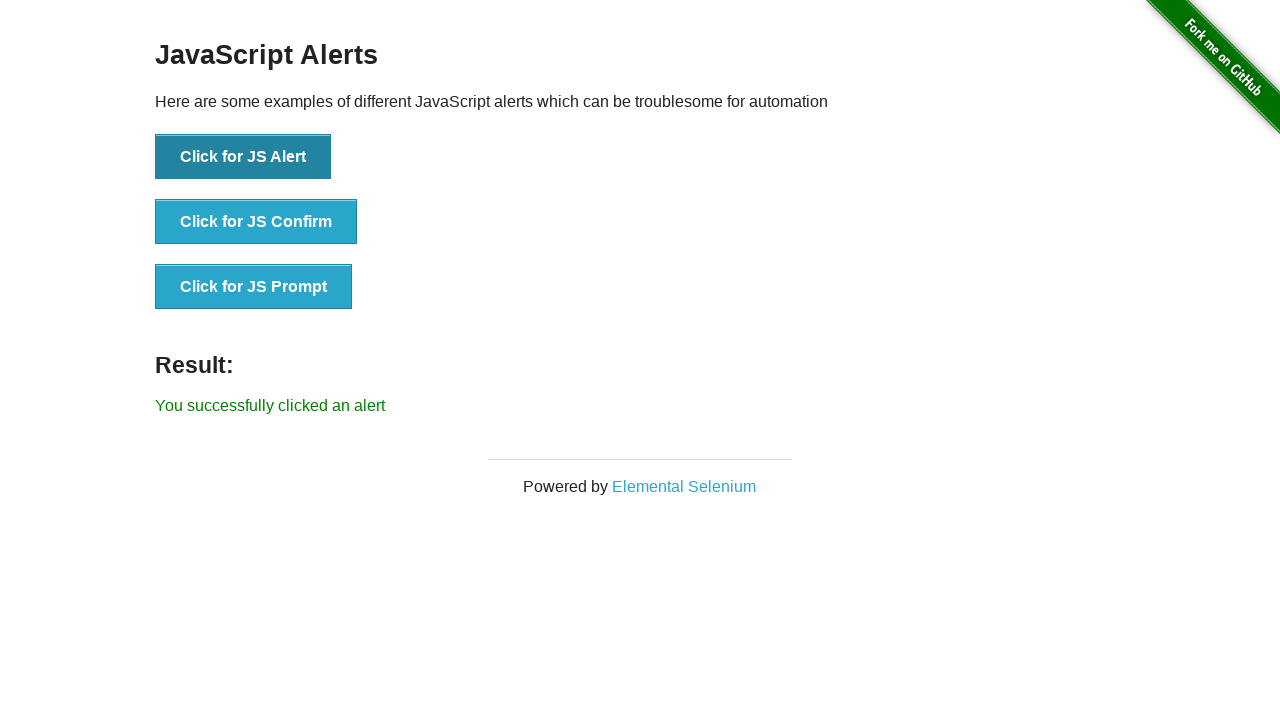

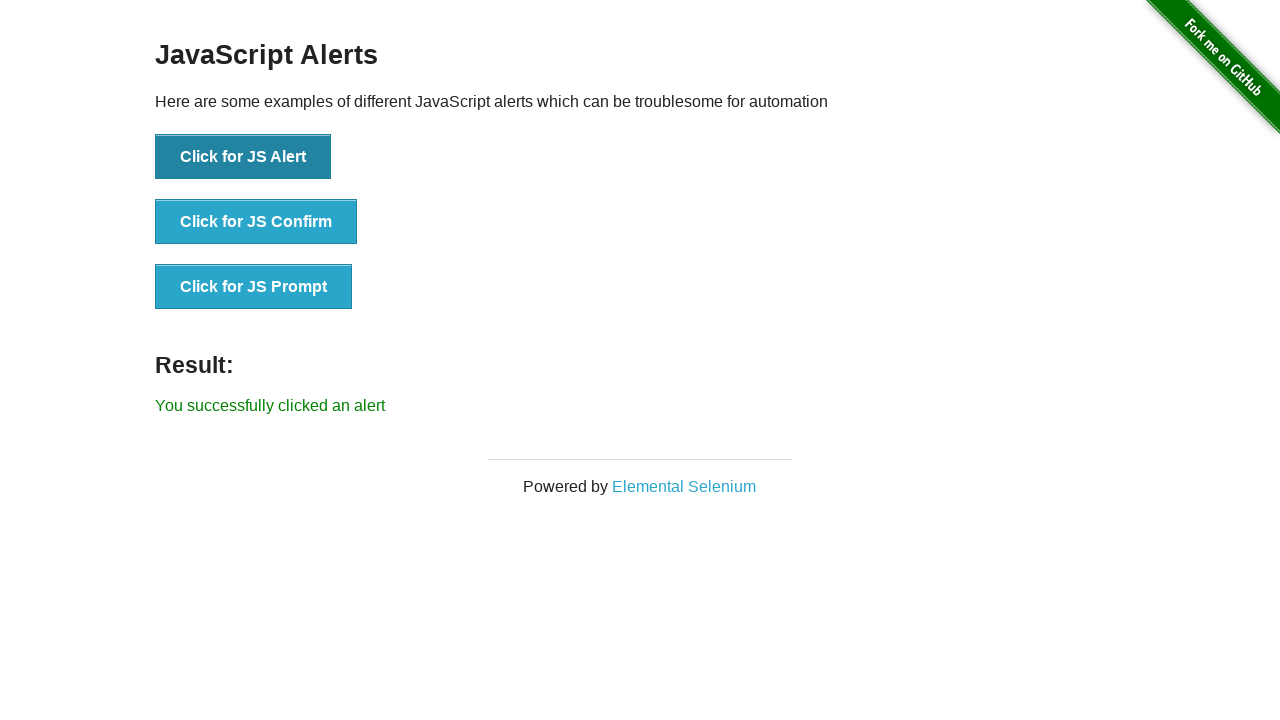